Tests the add/remove elements functionality by clicking the "Add Element" button 5 times to create delete buttons, then clicking each delete button to remove them.

Starting URL: https://the-internet.herokuapp.com/add_remove_elements/

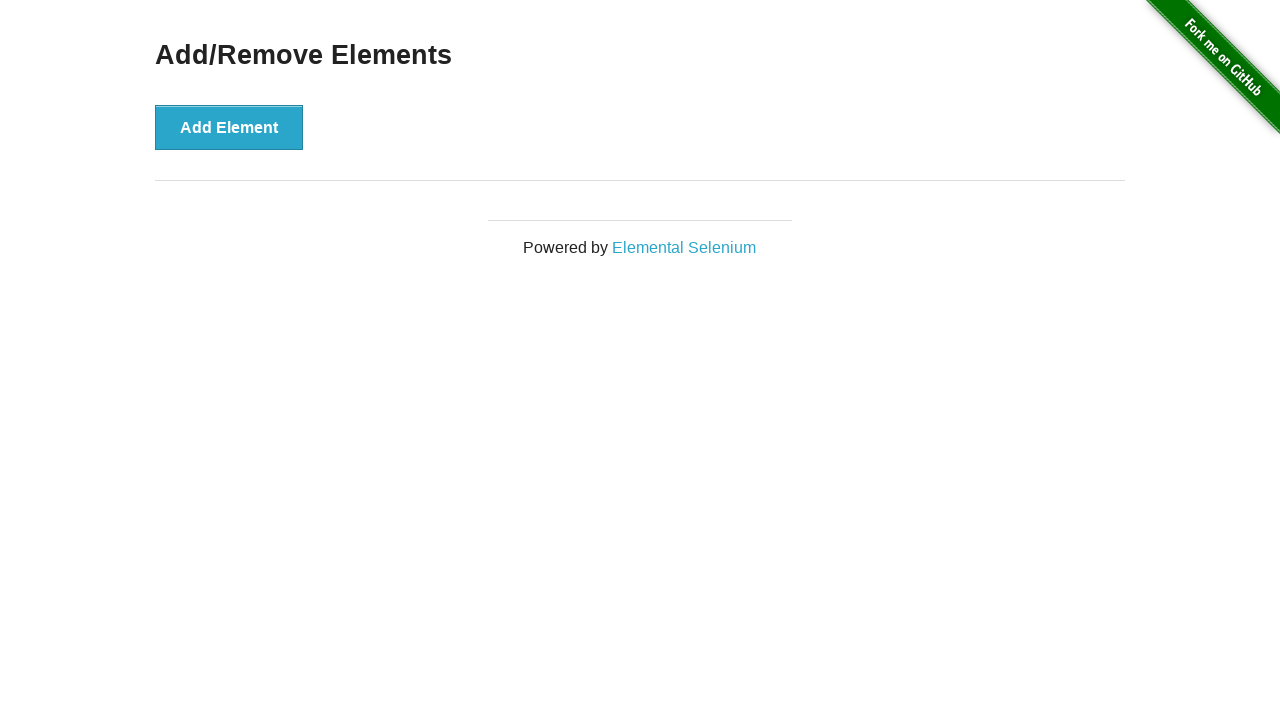

Located the Add Element button
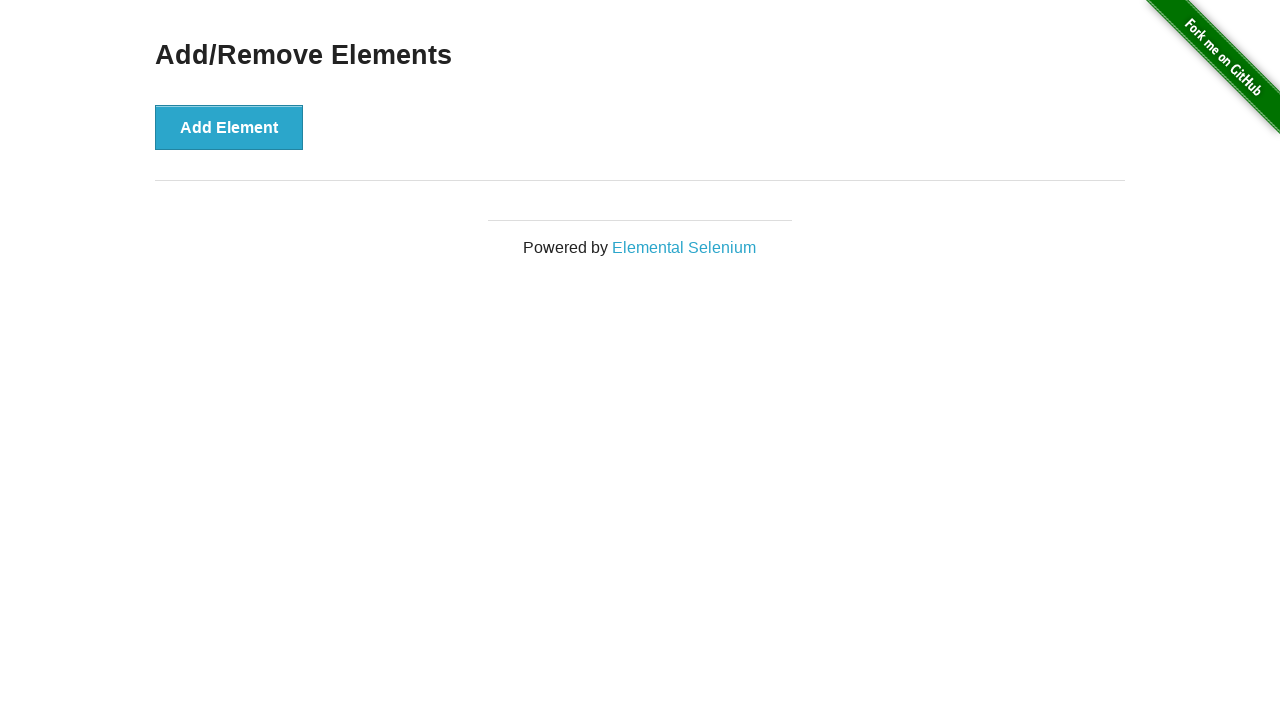

Clicked Add Element button to create a delete button at (229, 127) on xpath=//button[text()='Add Element']
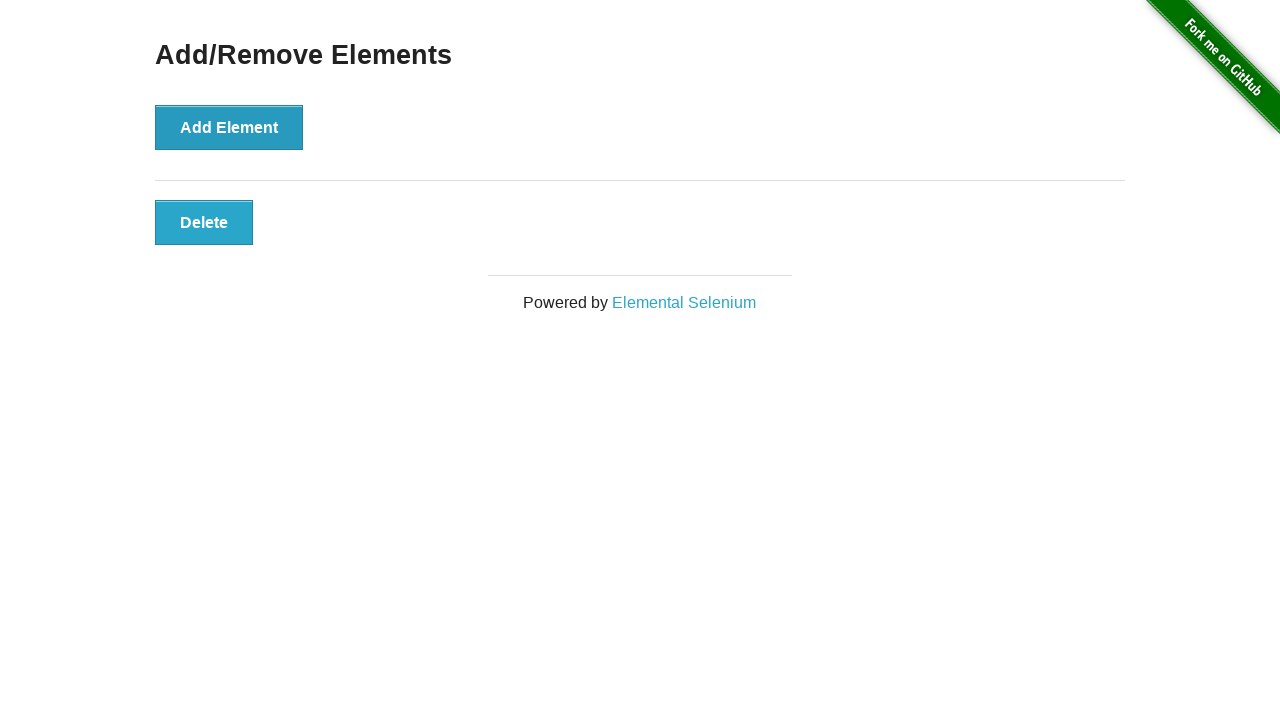

Clicked Add Element button to create a delete button at (229, 127) on xpath=//button[text()='Add Element']
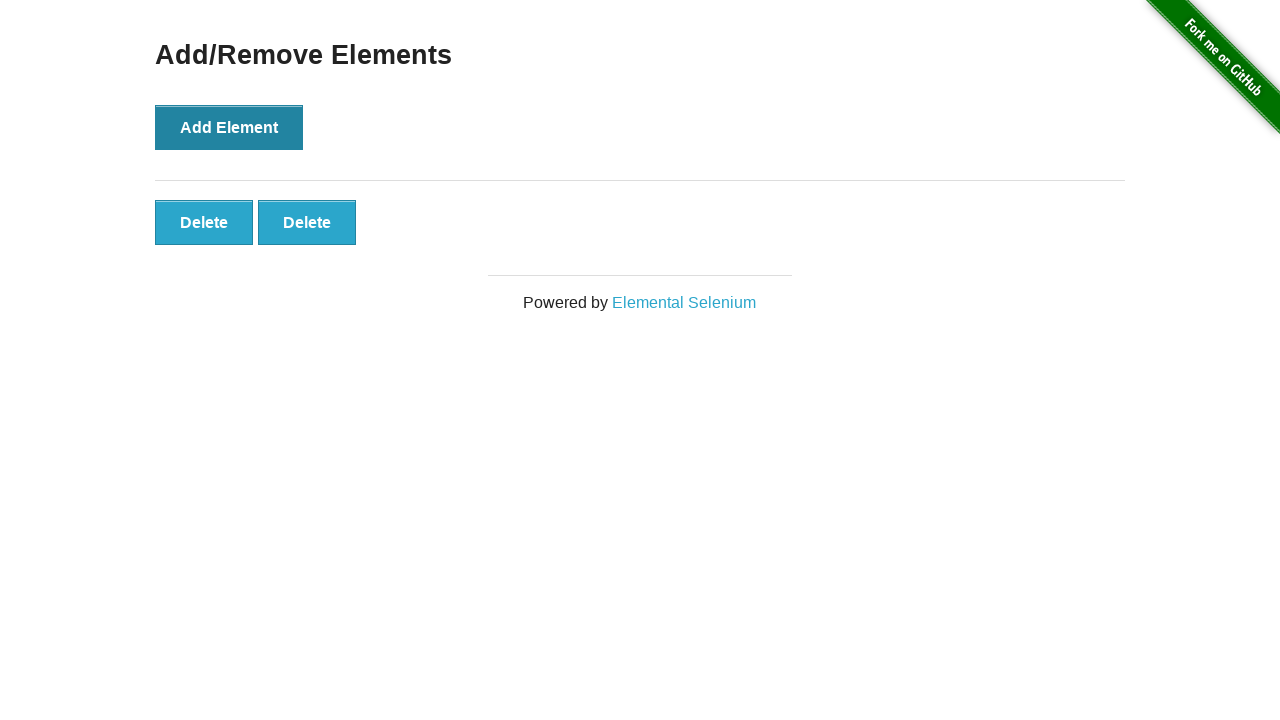

Clicked Add Element button to create a delete button at (229, 127) on xpath=//button[text()='Add Element']
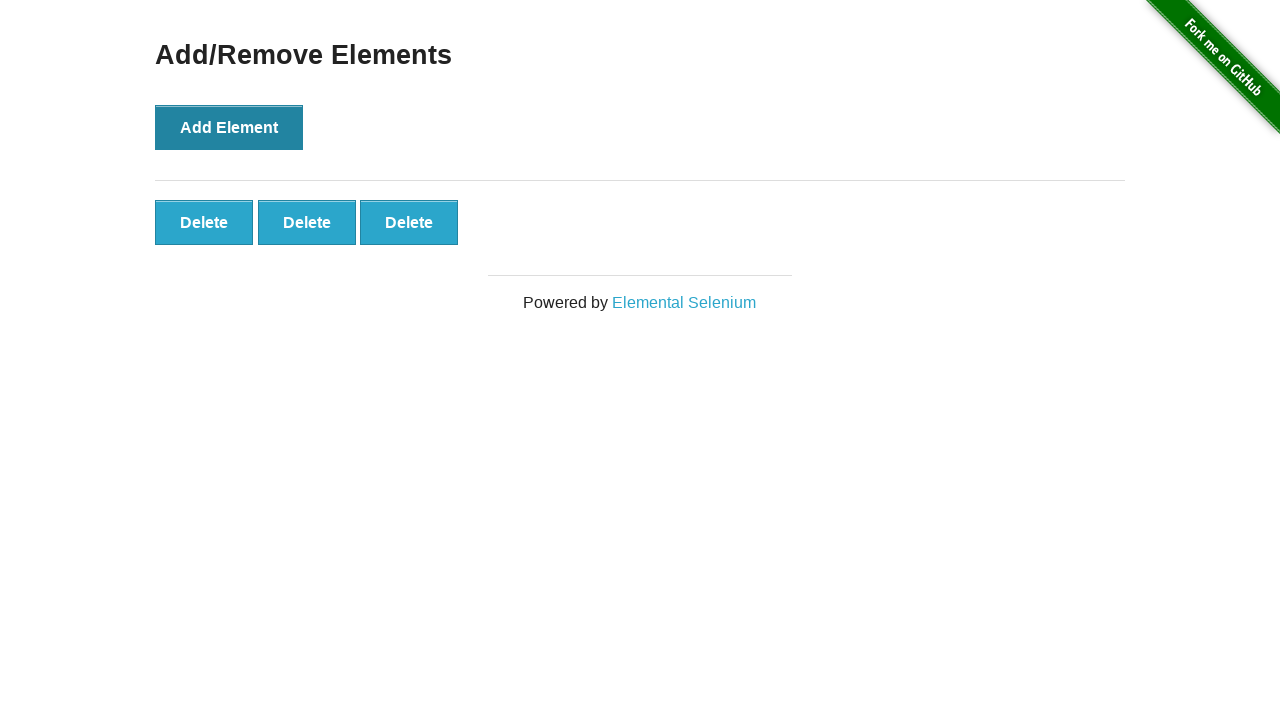

Clicked Add Element button to create a delete button at (229, 127) on xpath=//button[text()='Add Element']
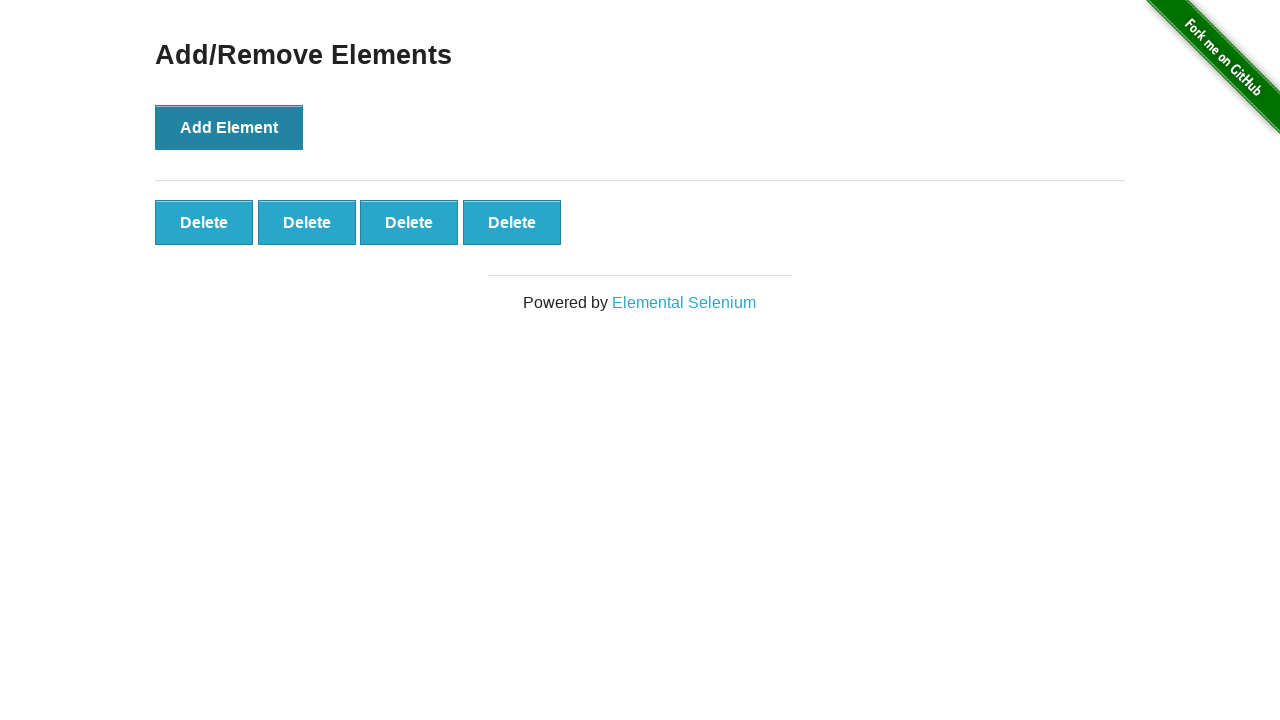

Clicked Add Element button to create a delete button at (229, 127) on xpath=//button[text()='Add Element']
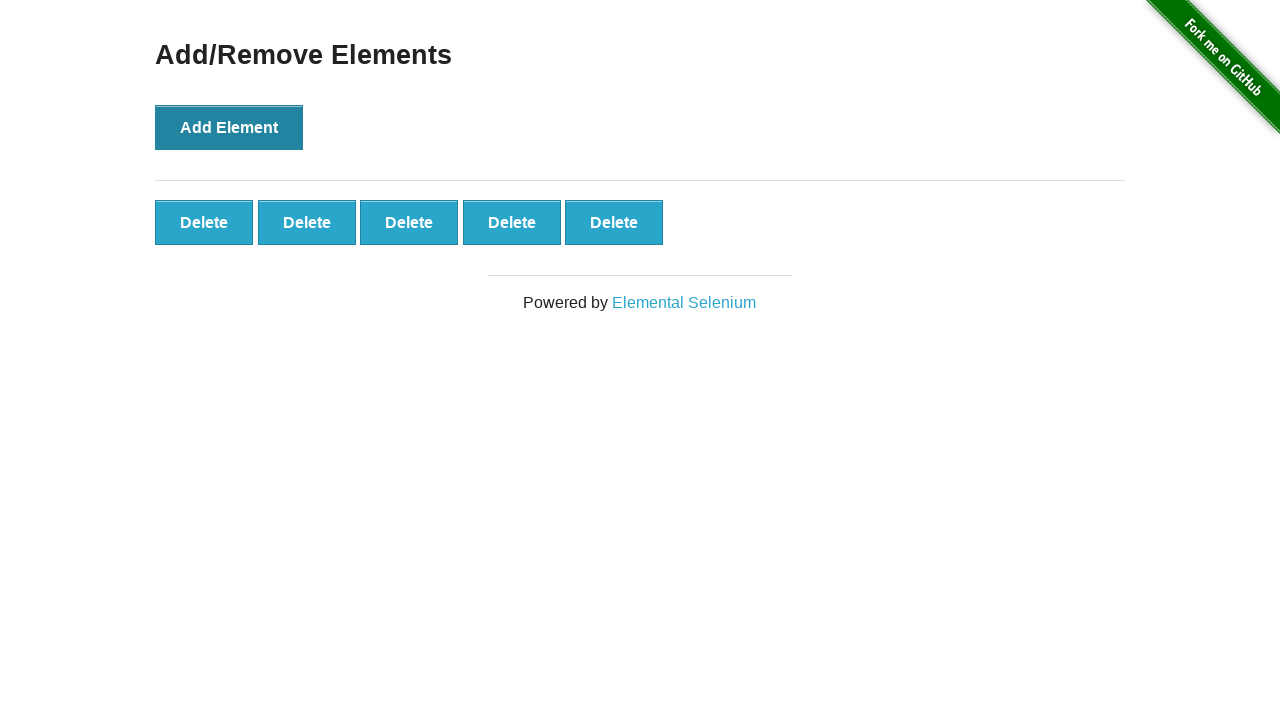

Delete buttons appeared on the page
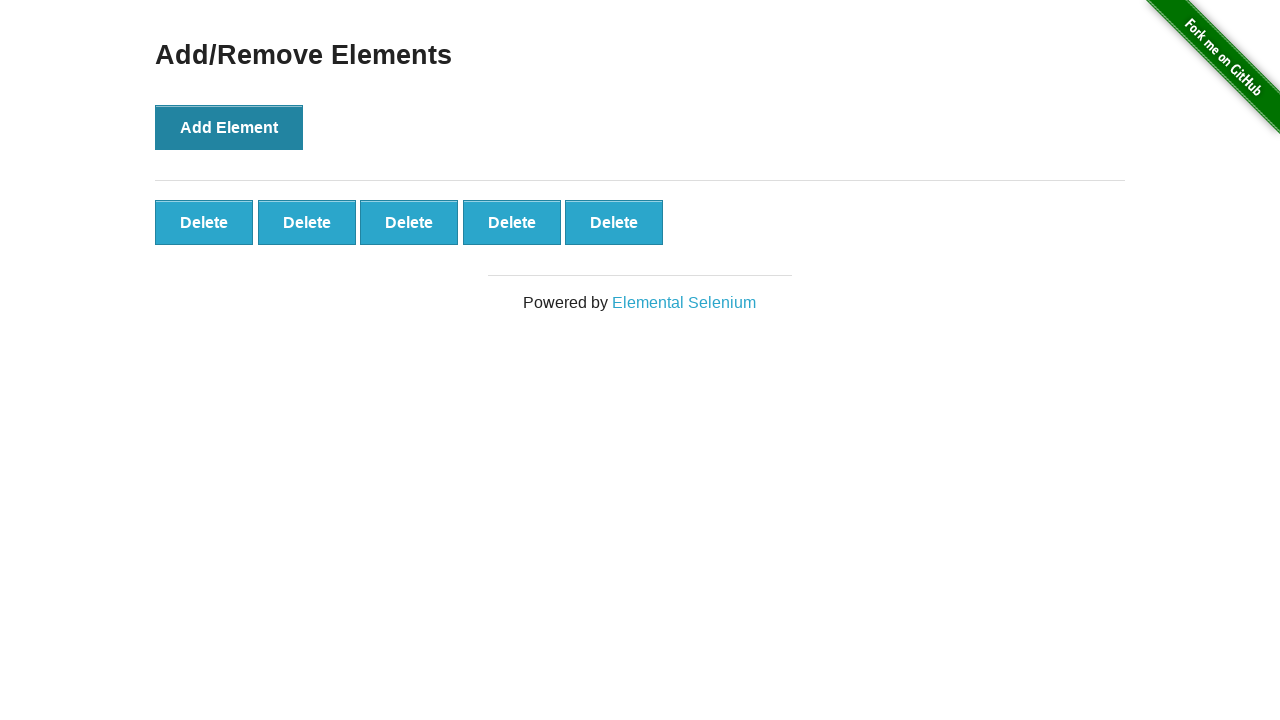

Found 5 delete buttons
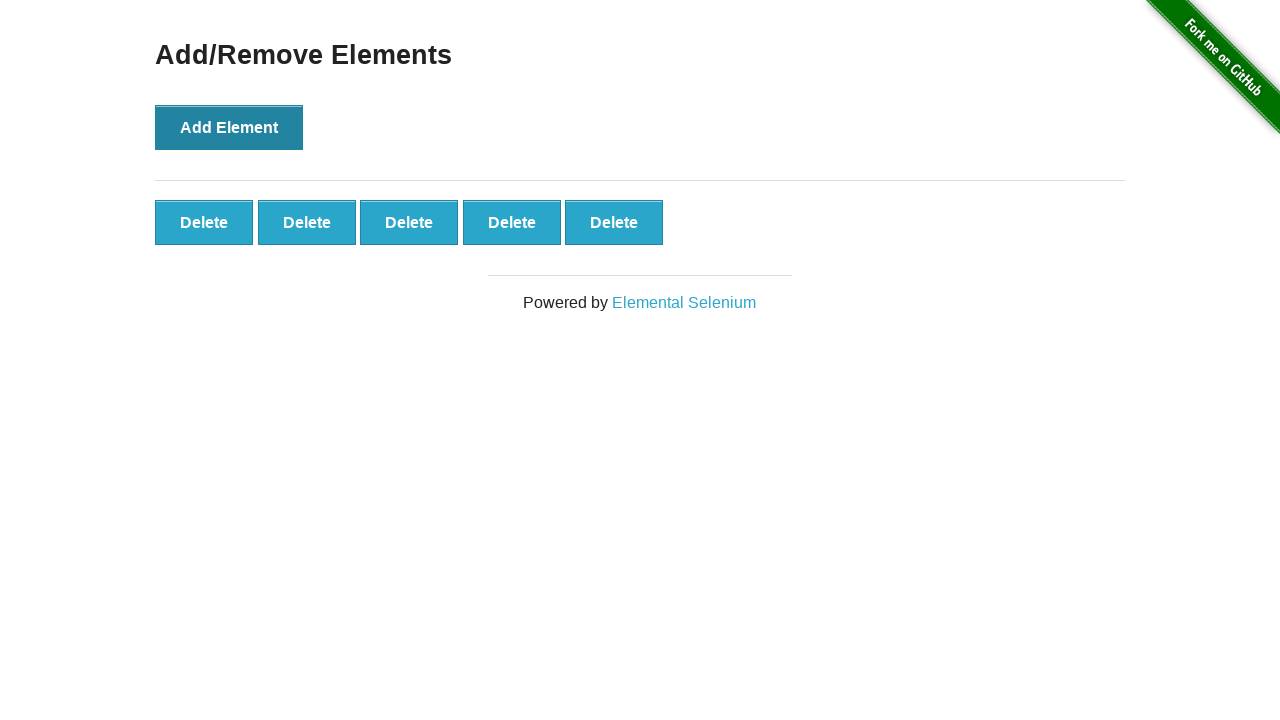

Clicked delete button 1 to remove element at (204, 222) on .added-manually >> nth=0
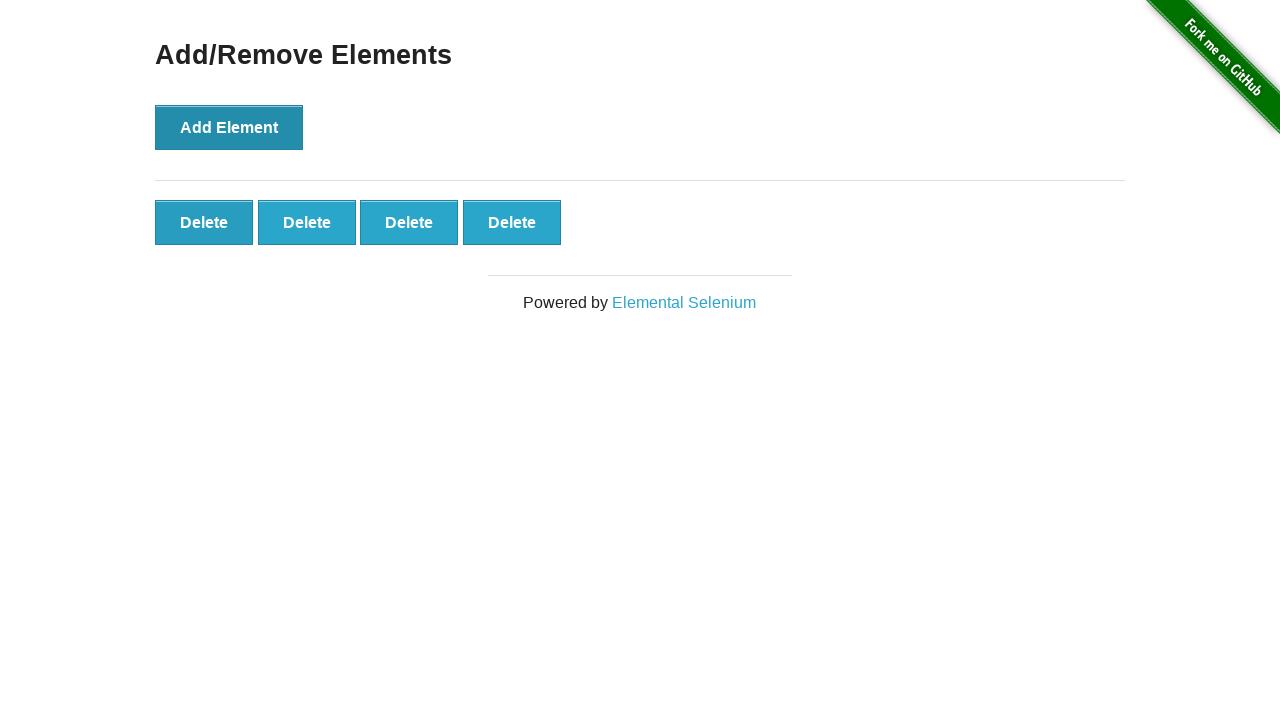

Clicked delete button 2 to remove element at (204, 222) on .added-manually >> nth=0
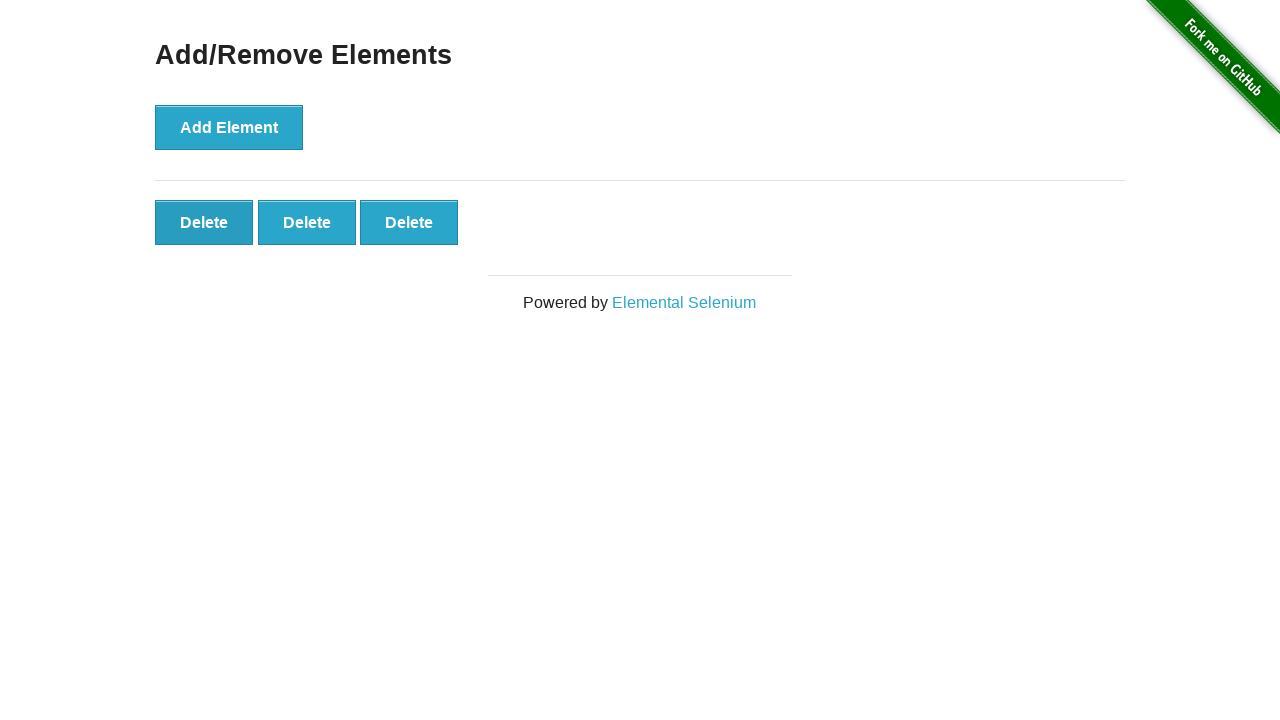

Clicked delete button 3 to remove element at (204, 222) on .added-manually >> nth=0
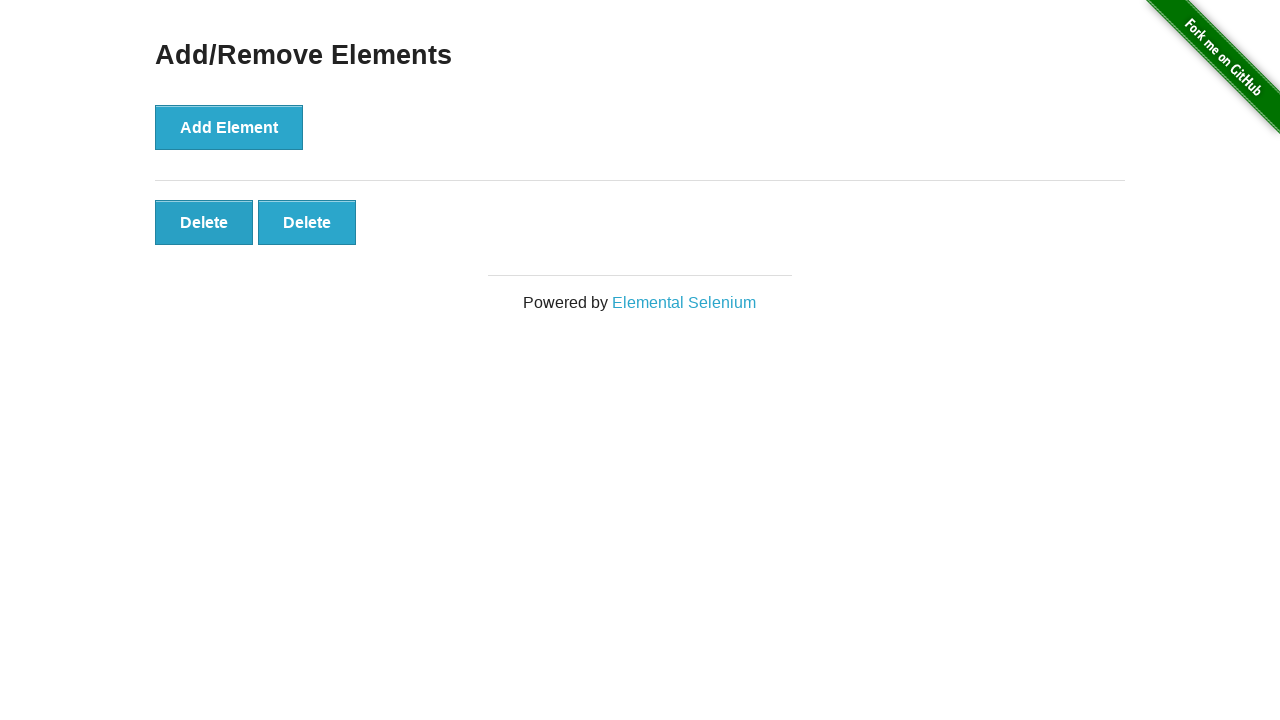

Clicked delete button 4 to remove element at (204, 222) on .added-manually >> nth=0
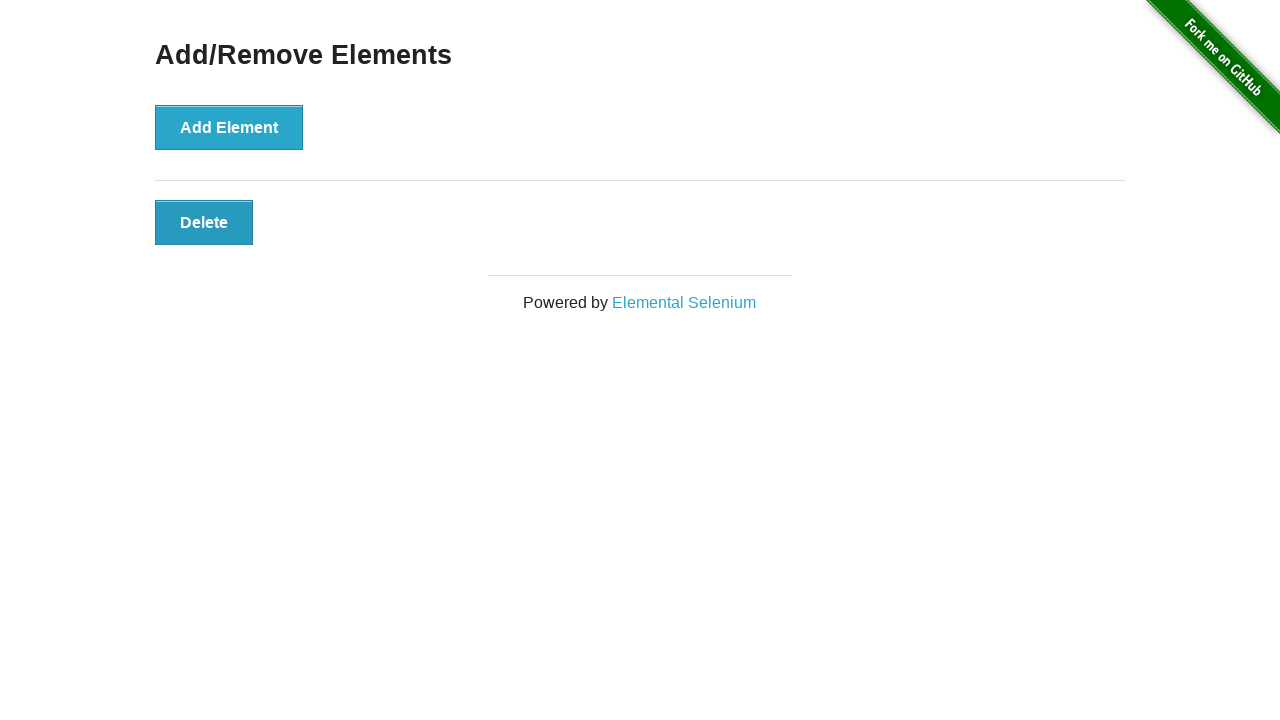

Clicked delete button 5 to remove element at (204, 222) on .added-manually >> nth=0
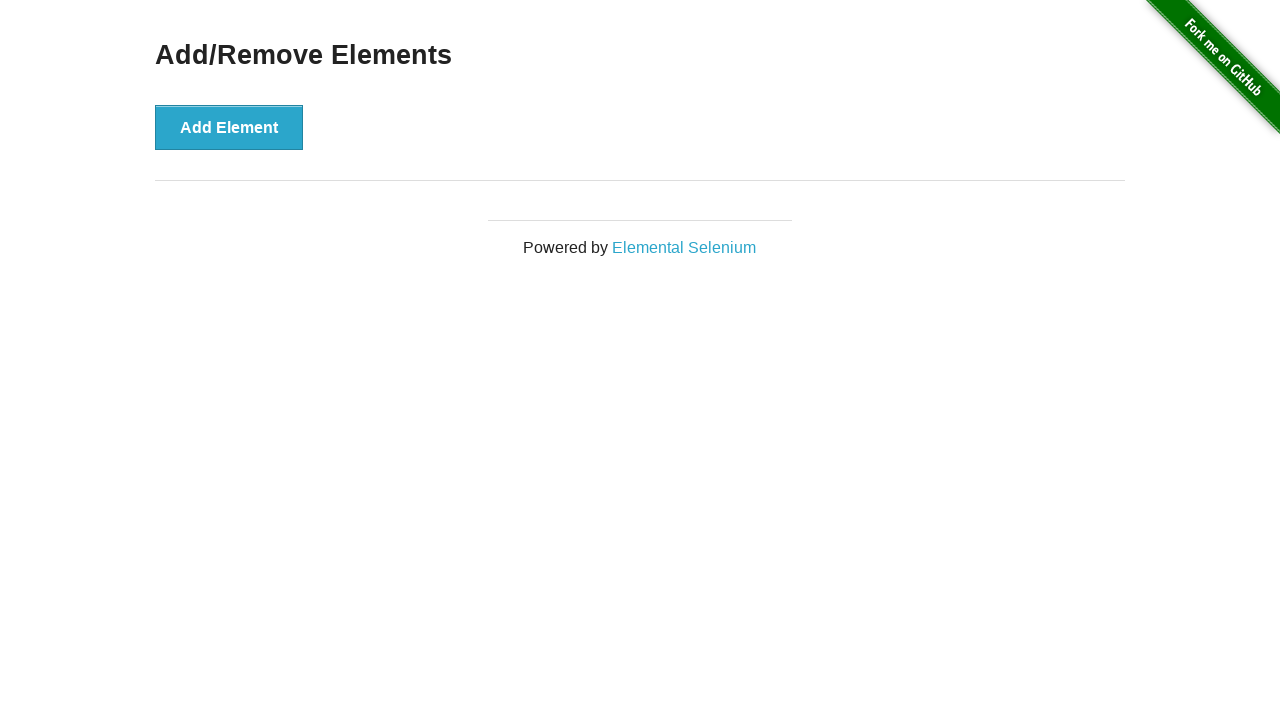

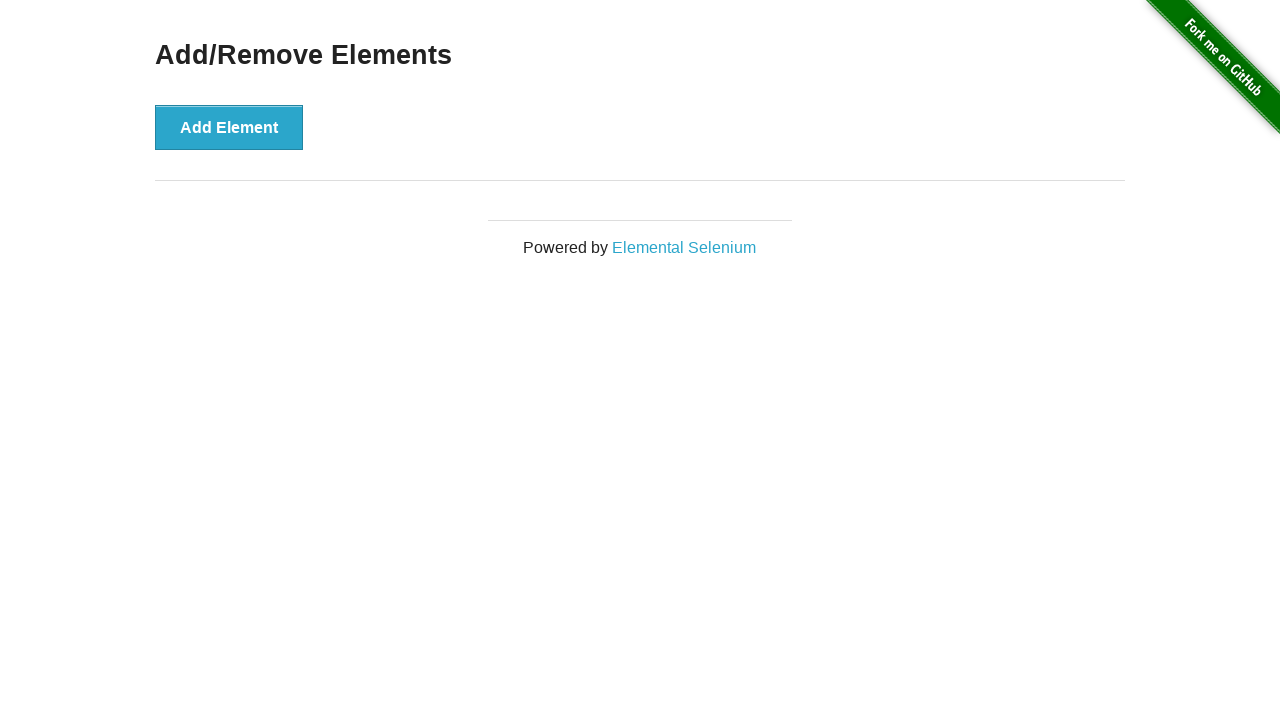